Navigates to V2EX forum homepage, clicks on forum topic items to view their content, then navigates back to the main page. This tests the navigation flow of viewing forum posts.

Starting URL: https://www.v2ex.com/

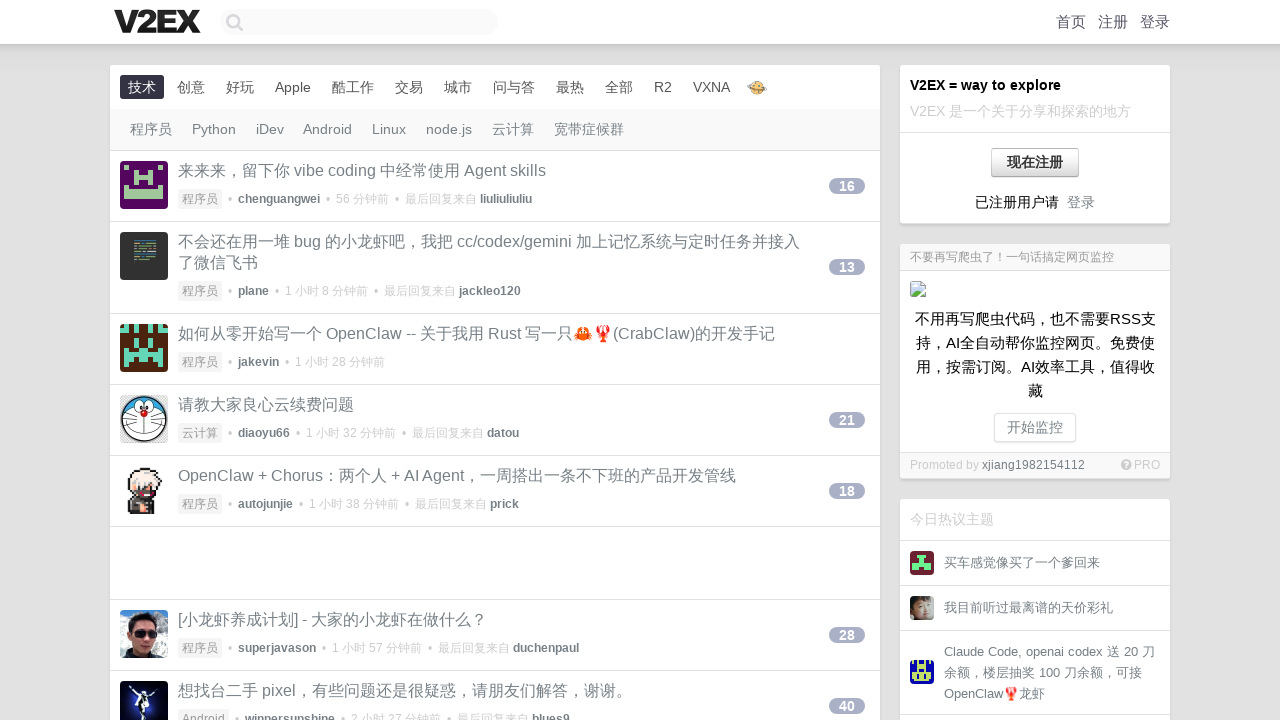

Waited for forum items to load on V2EX homepage
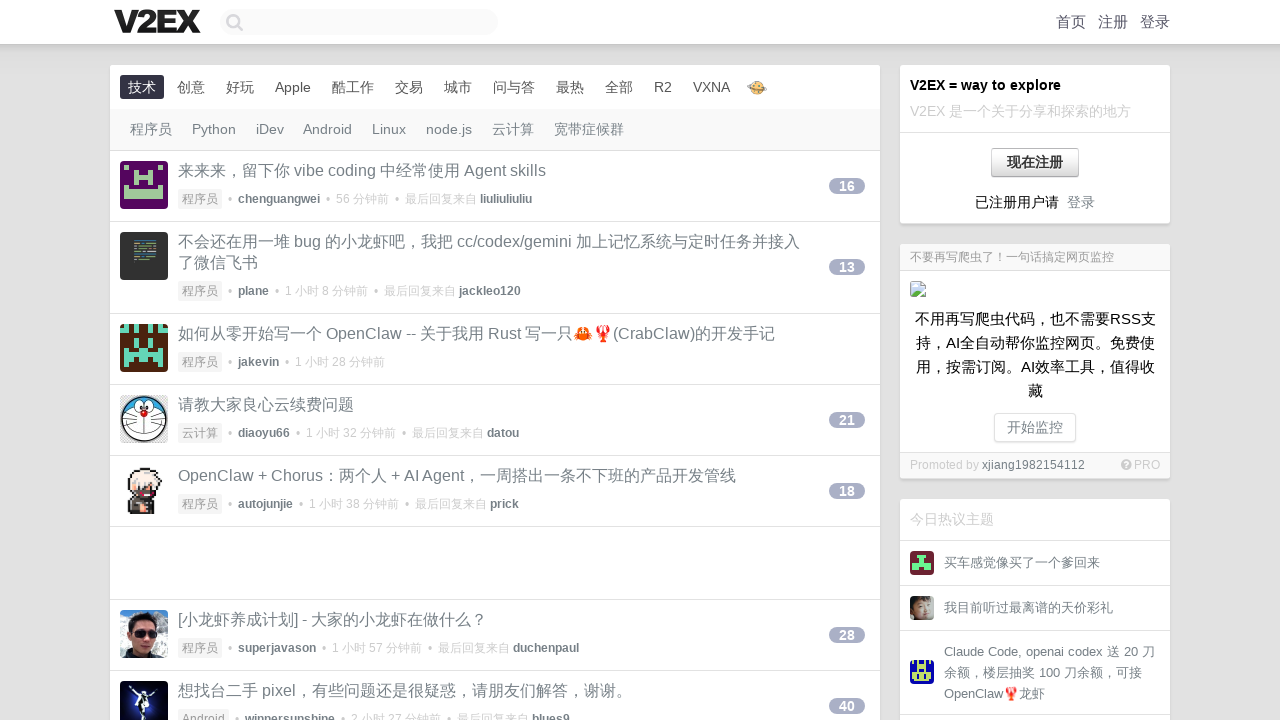

Found 50 forum topic items
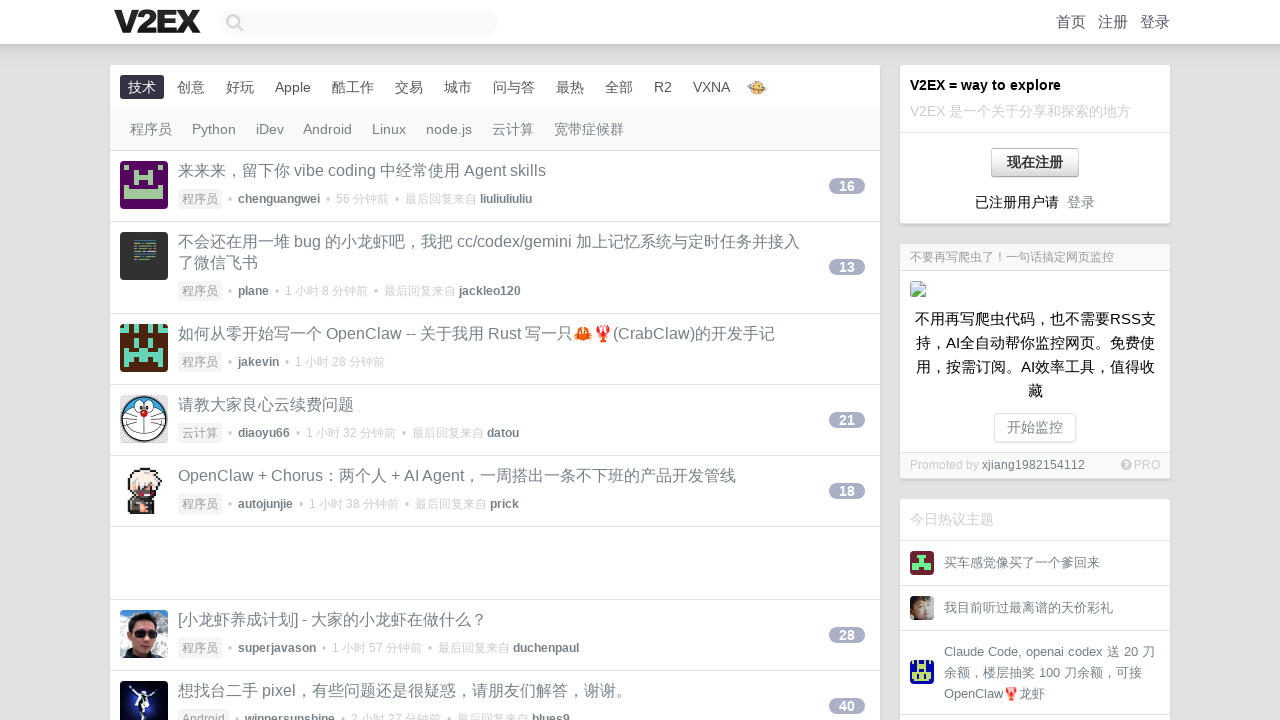

Clicked on forum topic #1: '来来来，留下你 vibe coding 中经常使用 Agent skills' at (362, 170) on .cell.item >> nth=0 >> .item_title
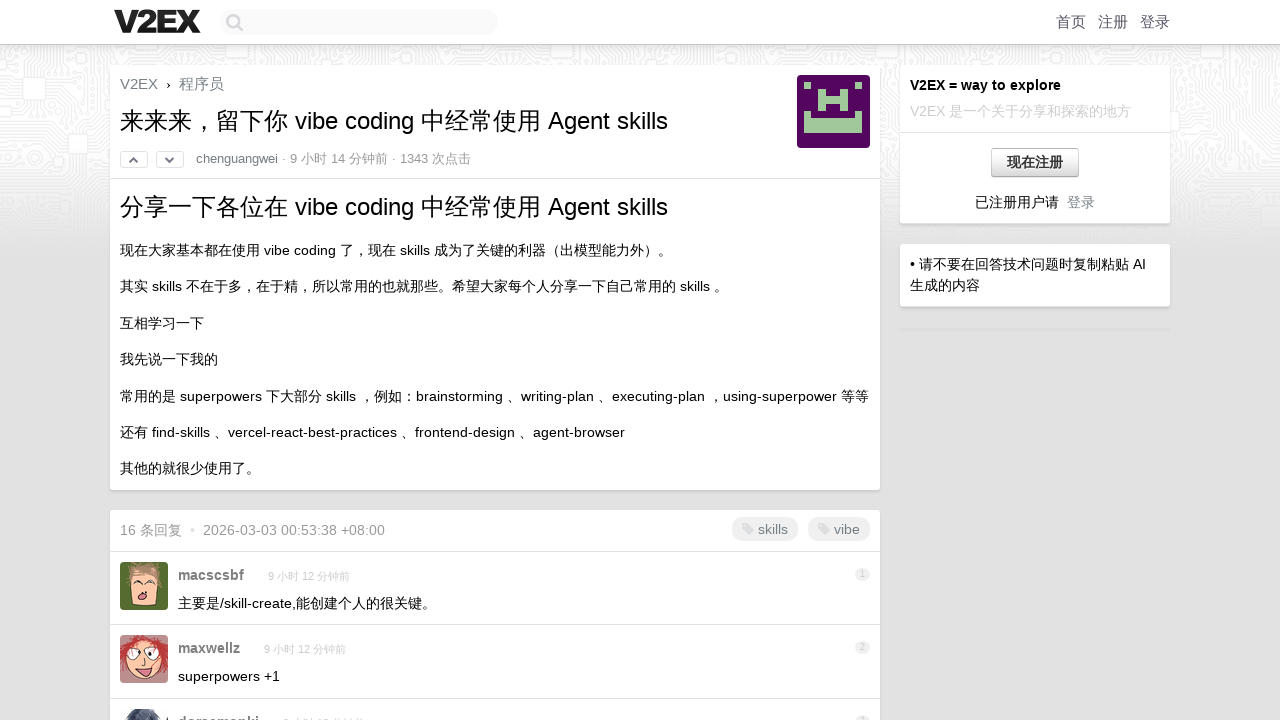

Topic content loaded successfully
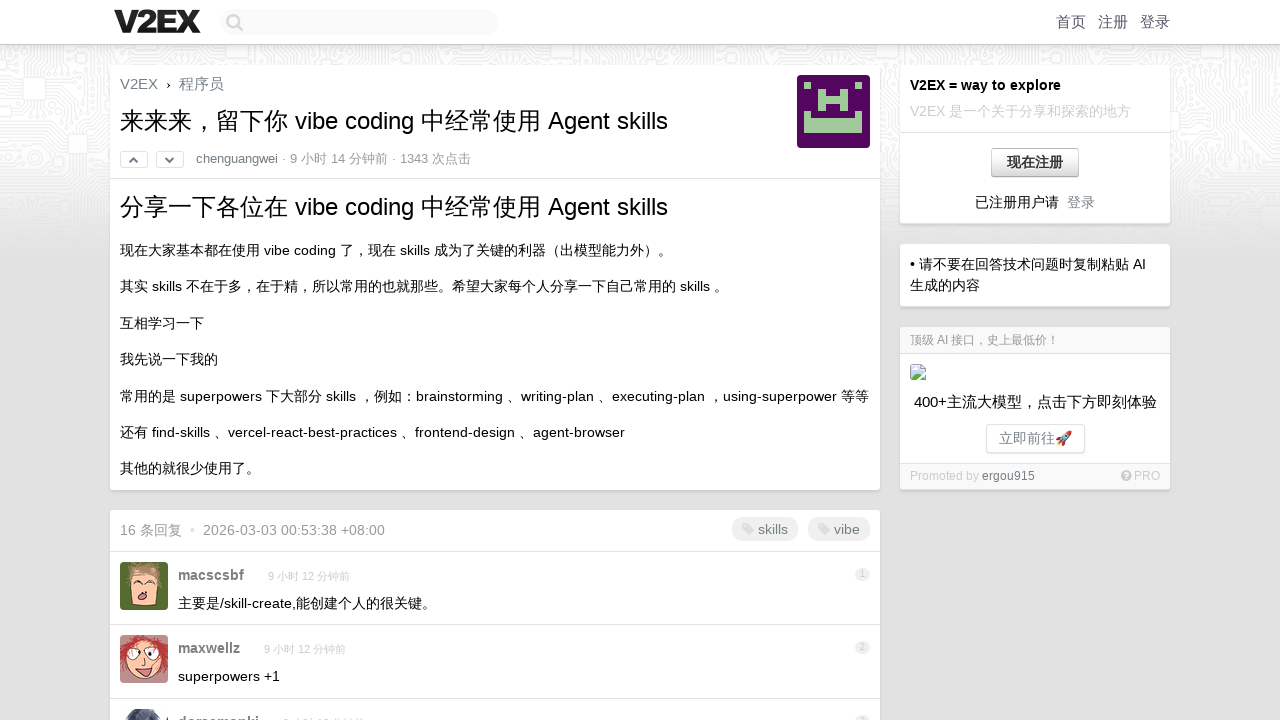

Navigated back to V2EX homepage
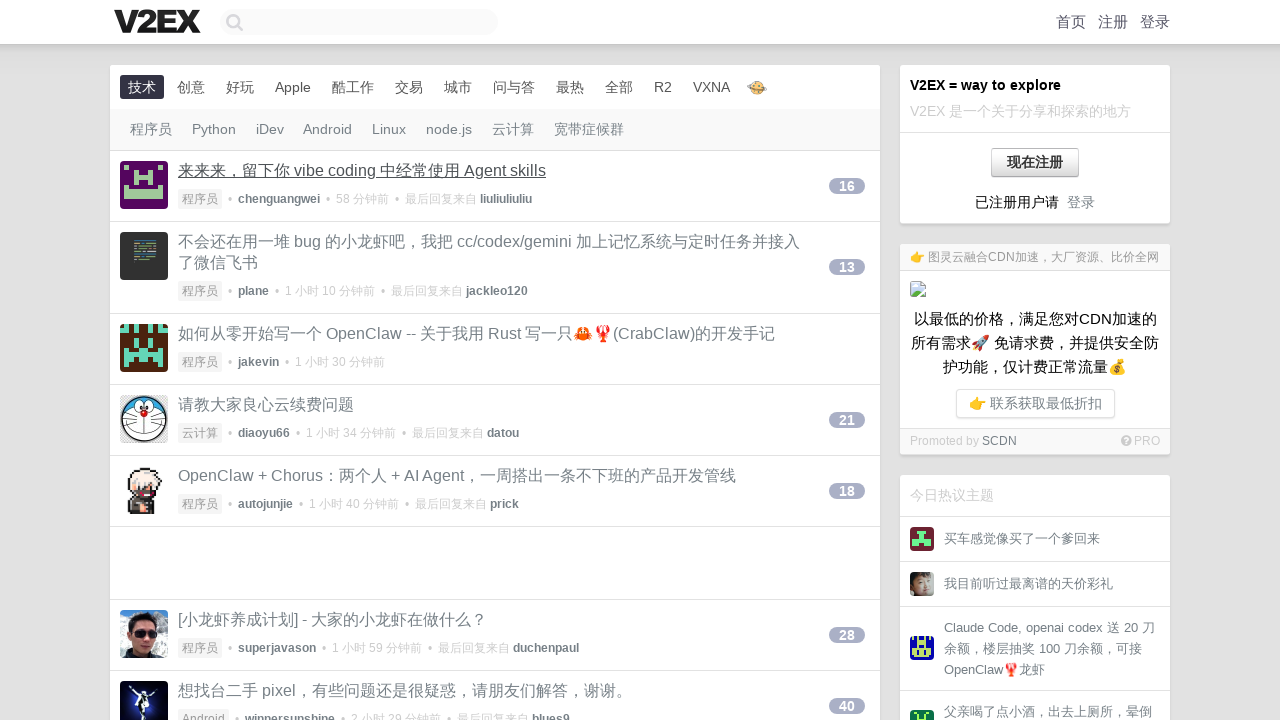

Forum items reloaded on homepage
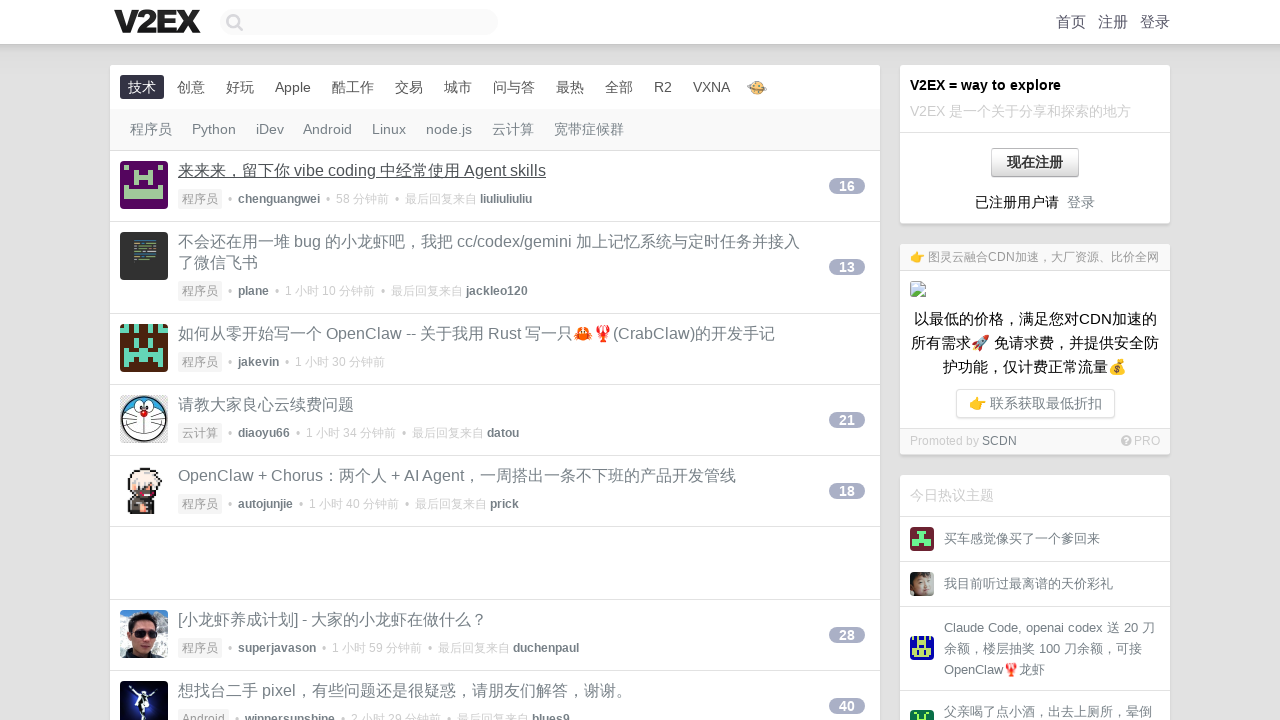

Clicked on forum topic #2: '不会还在用一堆 bug 的小龙虾吧，我把 cc/codex/gemini 加上记忆系统与定时任务并接入了微信飞书' at (489, 242) on .cell.item >> nth=1 >> .item_title
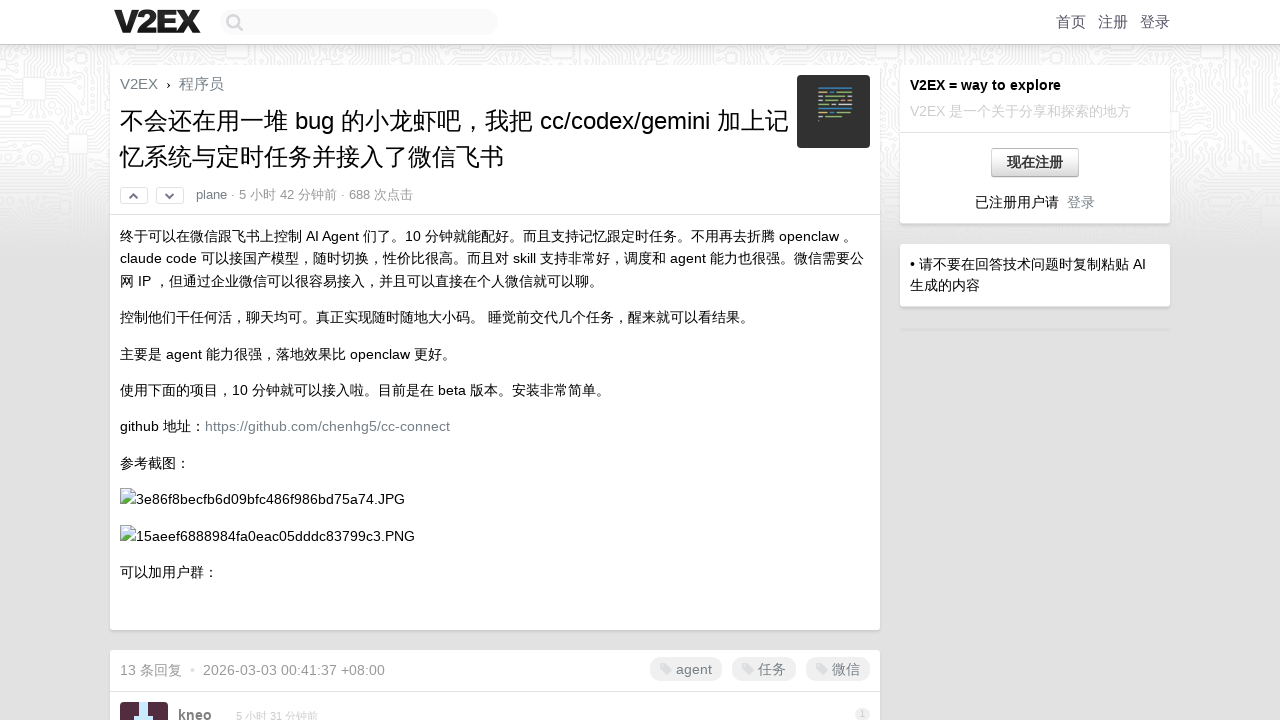

Topic content loaded successfully
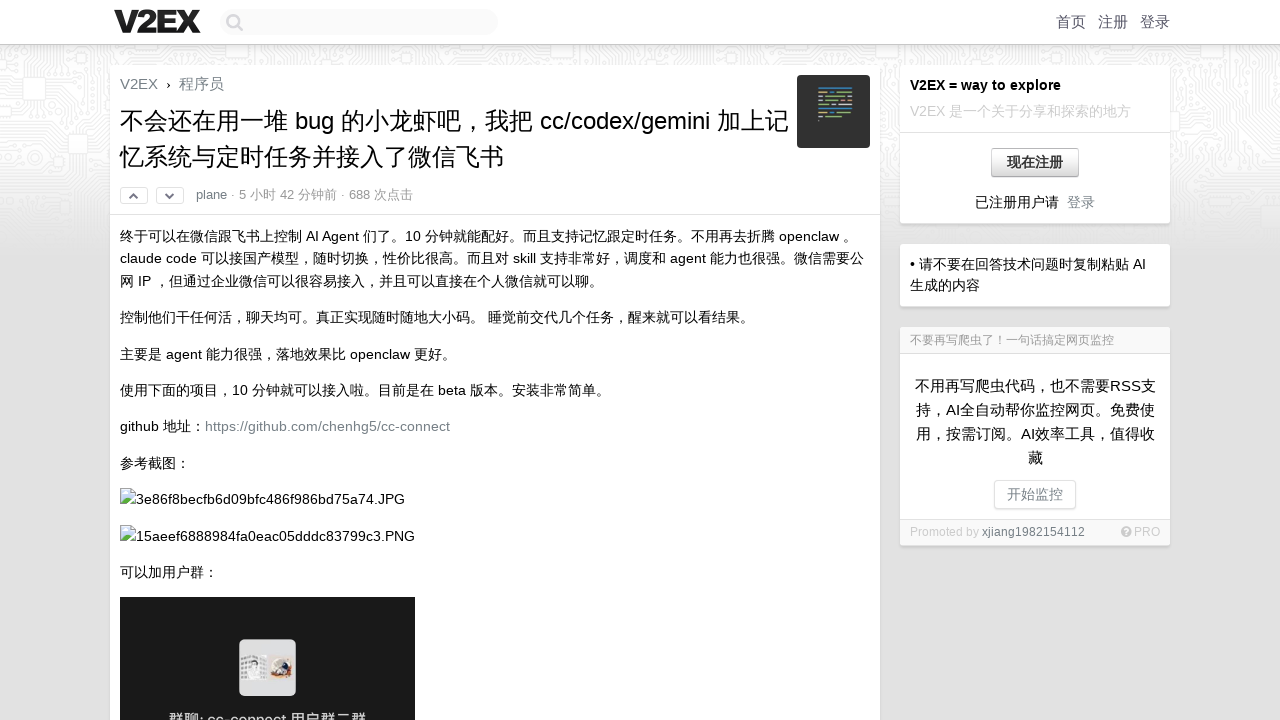

Navigated back to V2EX homepage
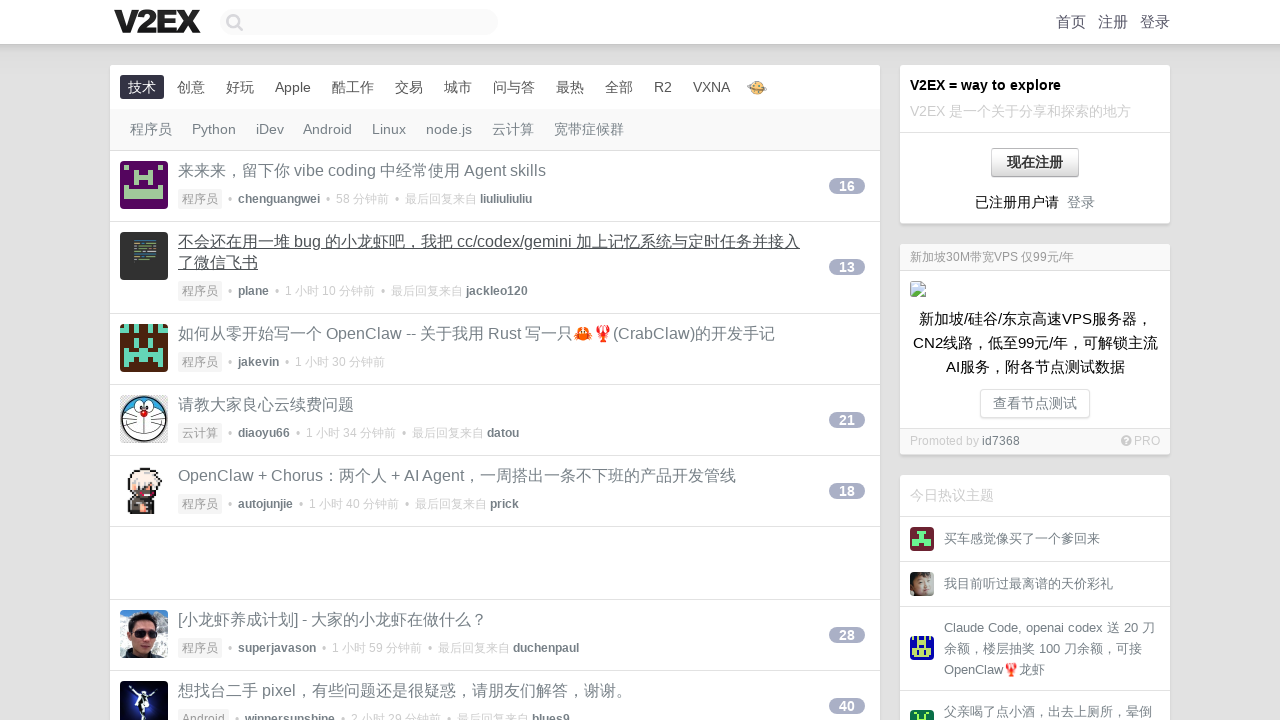

Forum items reloaded on homepage
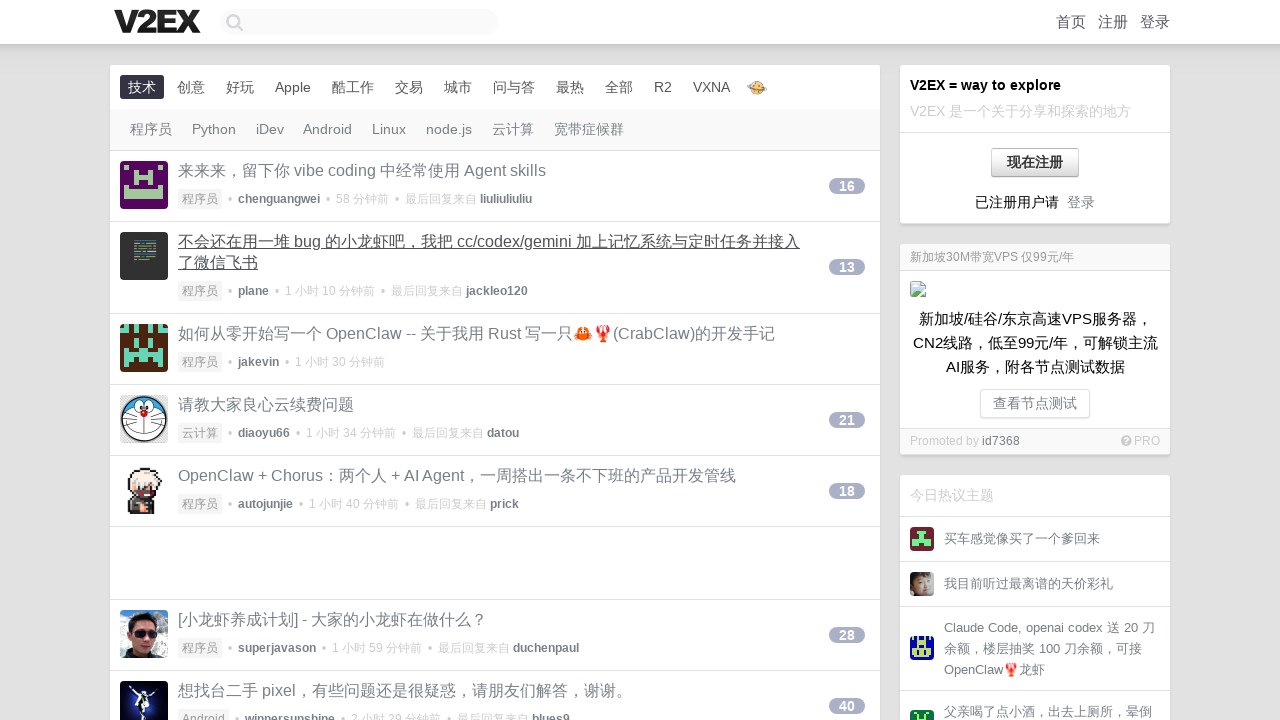

Clicked on forum topic #3: '如何从零开始写一个 OpenClaw -- 关于我用 Rust 写一只🦀🦞(CrabClaw)的开发手记' at (476, 334) on .cell.item >> nth=2 >> .item_title
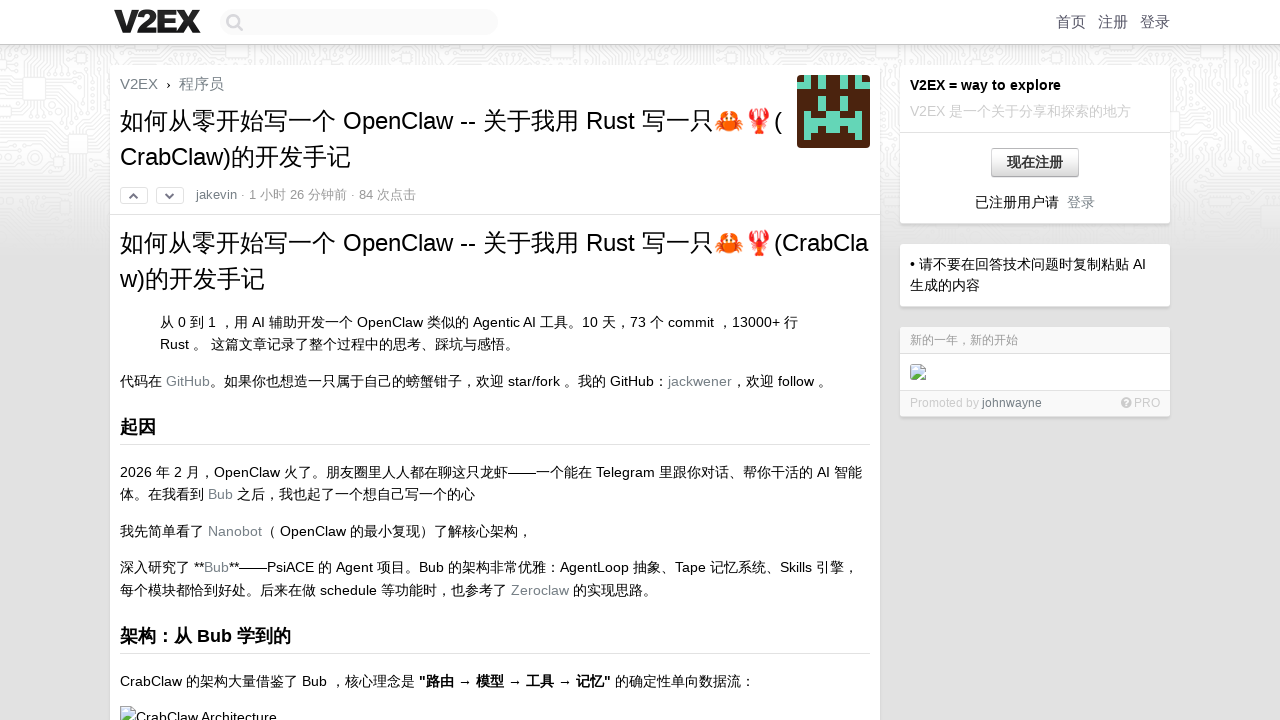

Topic content loaded successfully
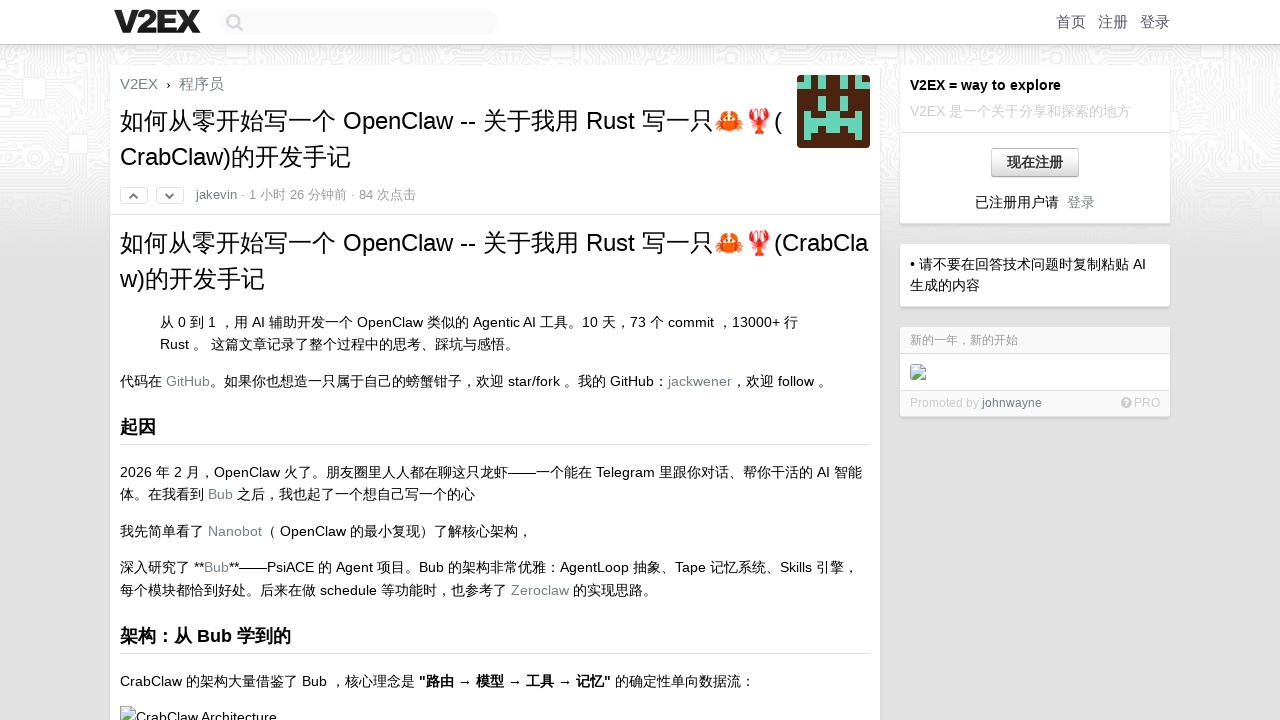

Navigated back to V2EX homepage
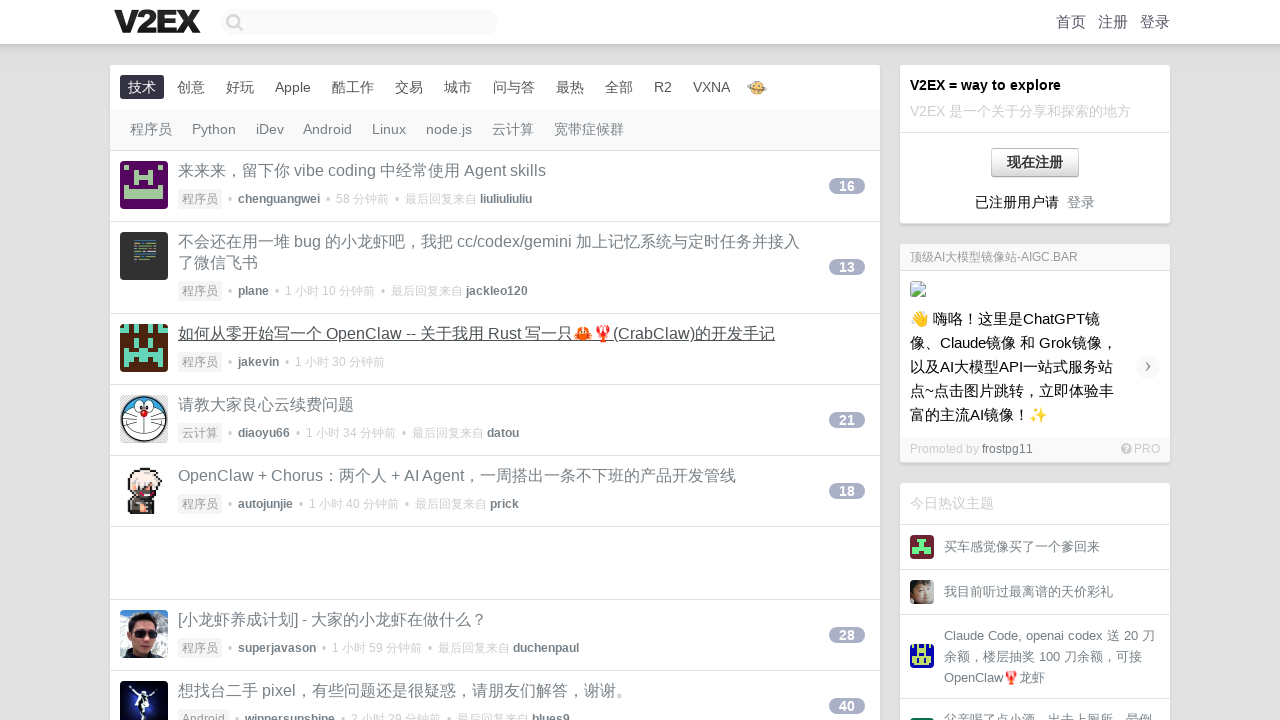

Forum items reloaded on homepage
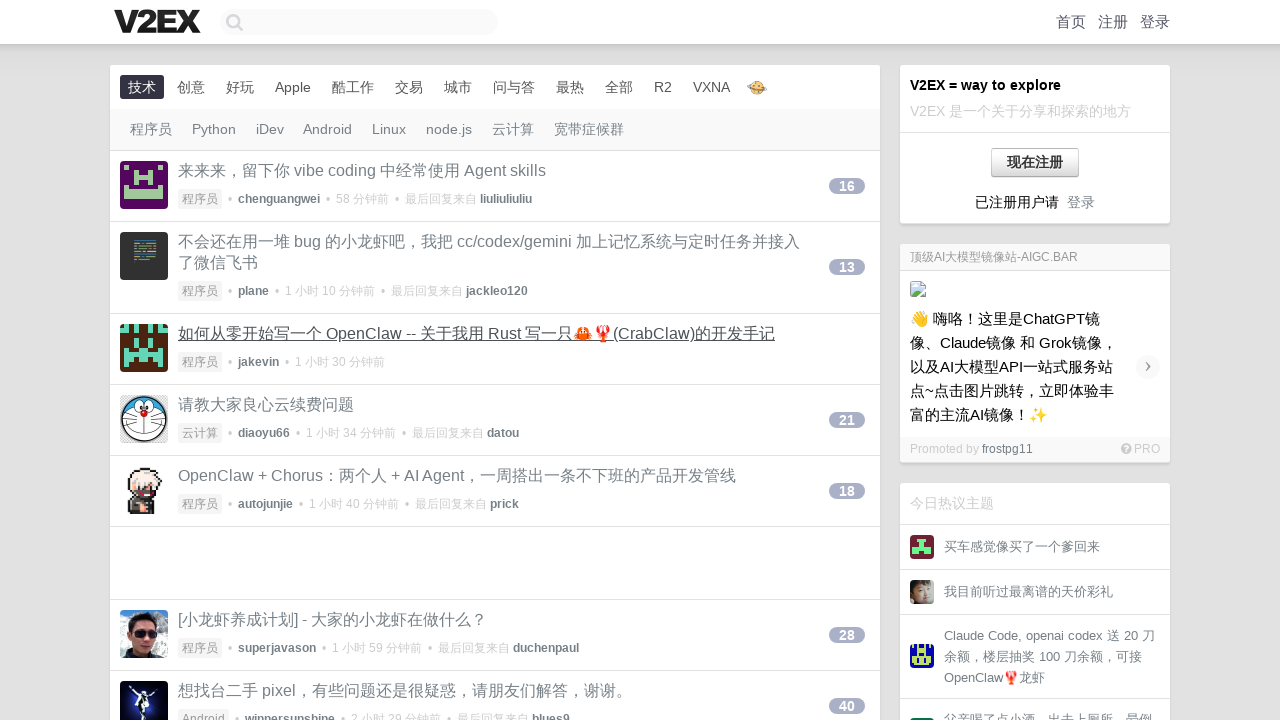

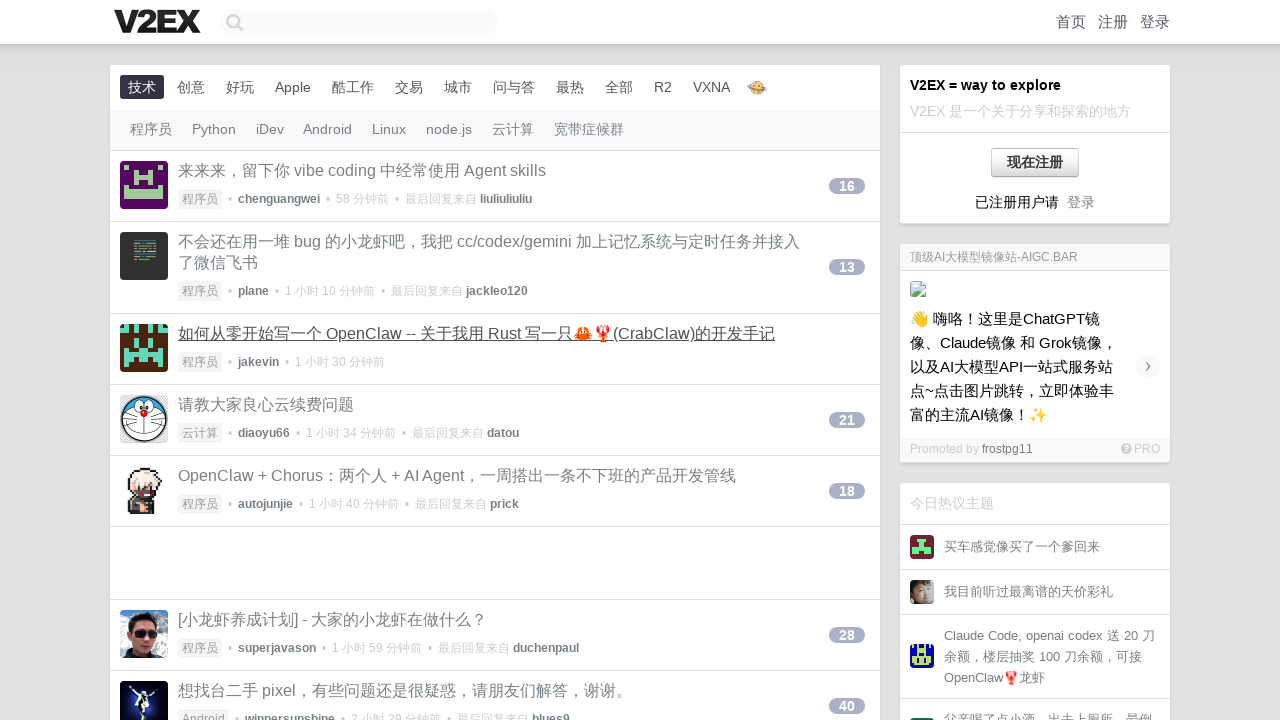